Tests A/B testing opt-out by first adding an opt-out cookie on the main page, then navigating to the A/B test page and confirming the opt-out is in effect.

Starting URL: http://the-internet.herokuapp.com

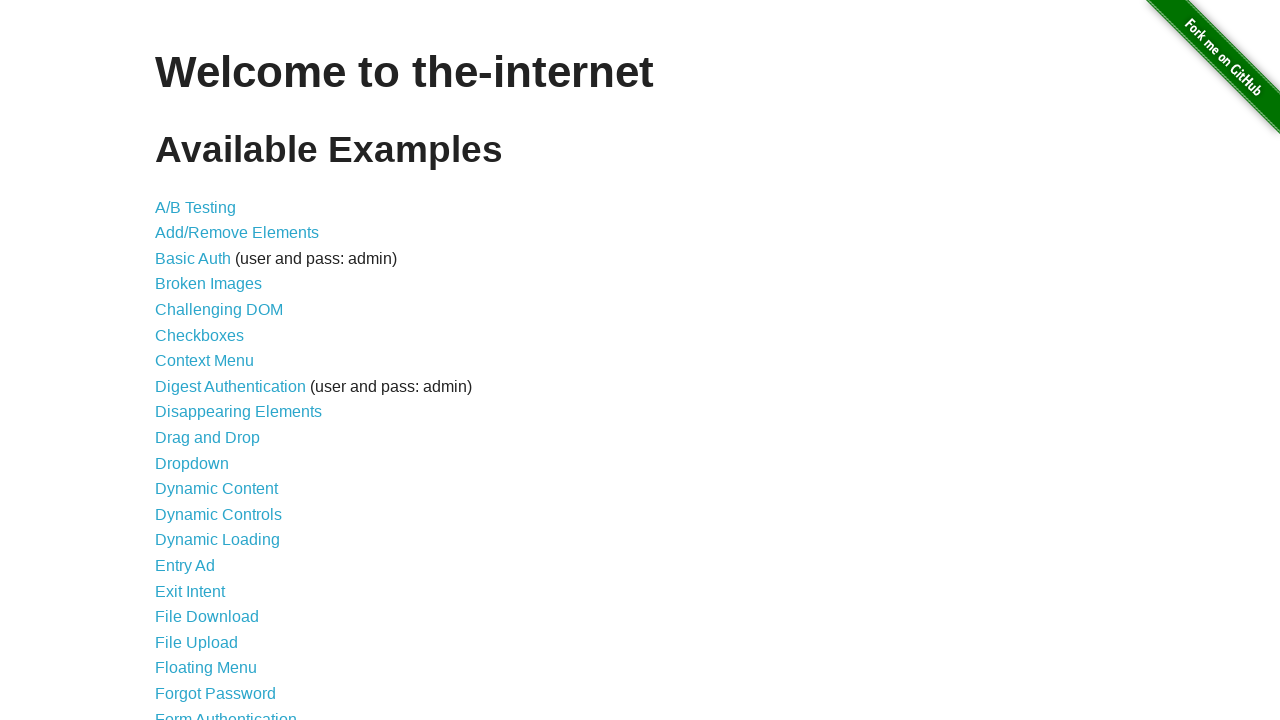

Added optimizelyOptOut cookie with value 'true' on main page
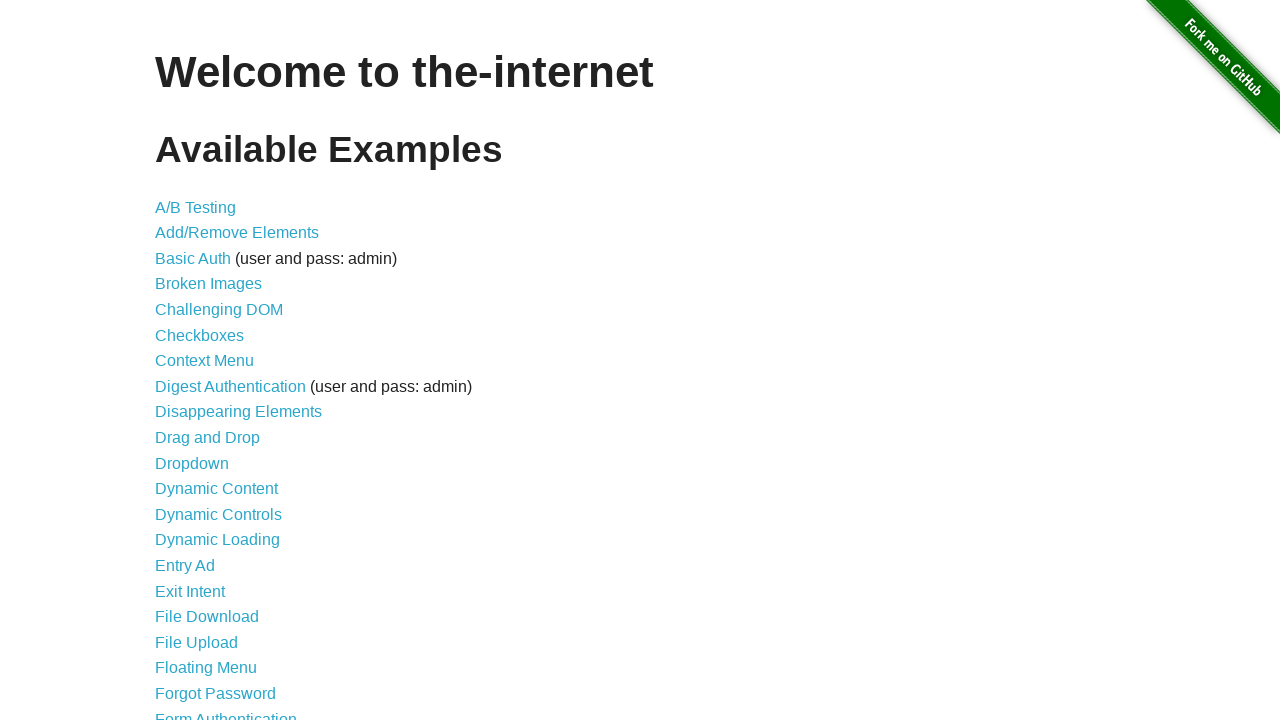

Navigated to A/B test page
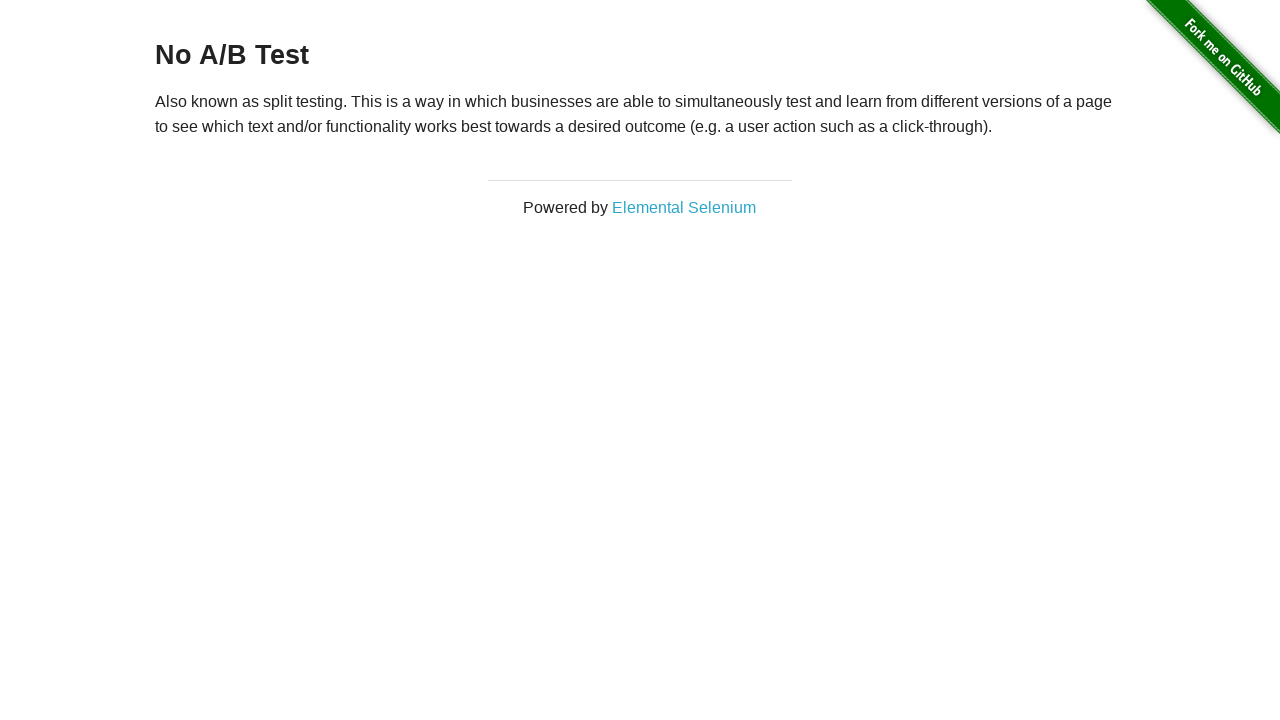

Retrieved heading text from A/B test page
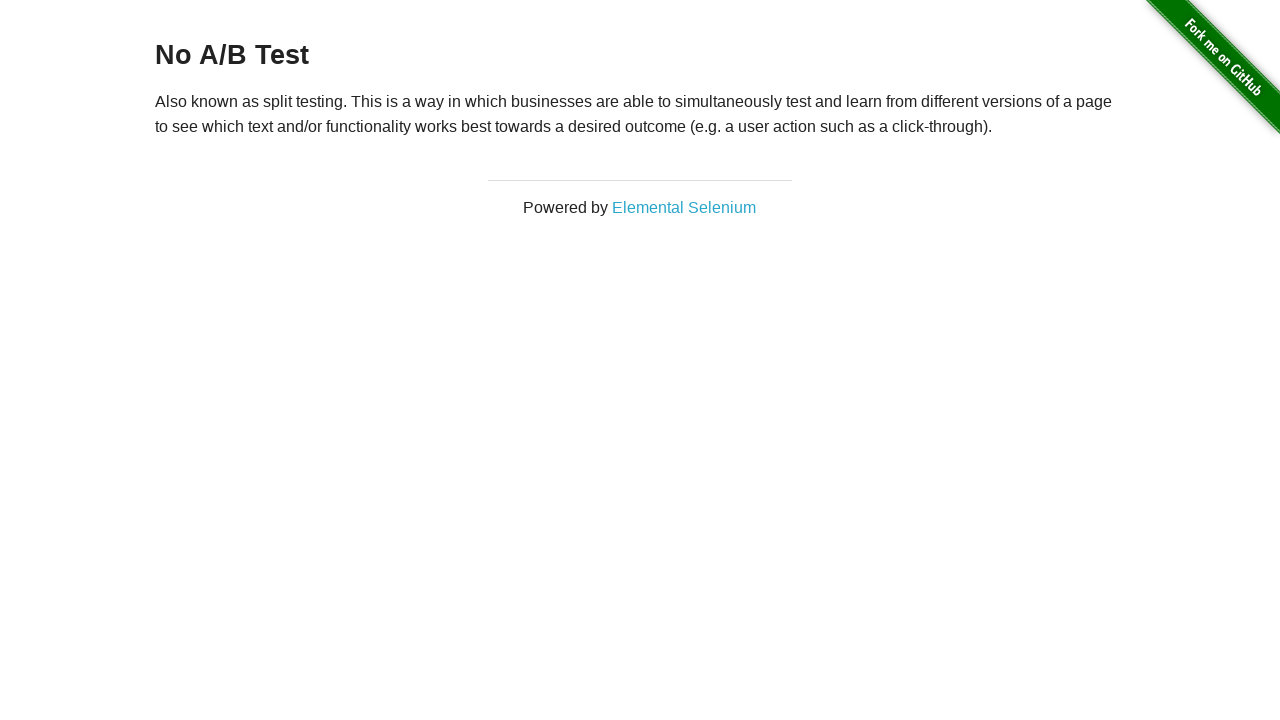

Verified opt-out is in effect: heading displays 'No A/B Test'
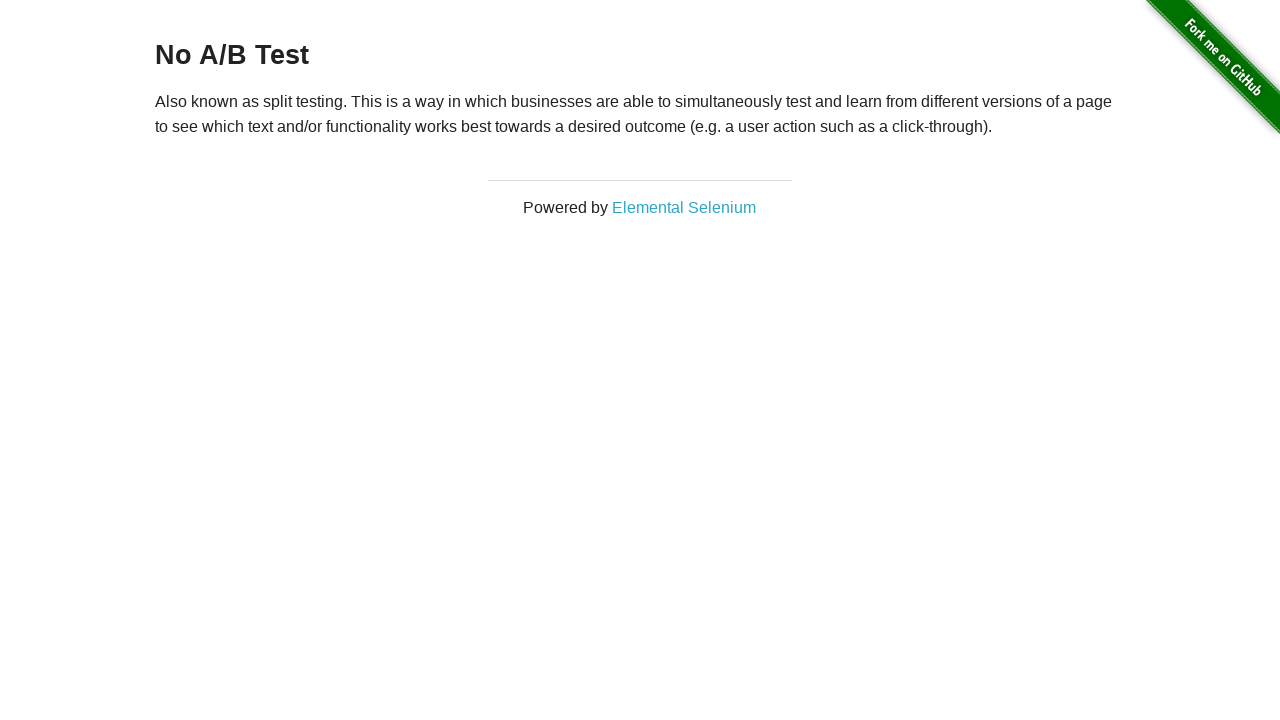

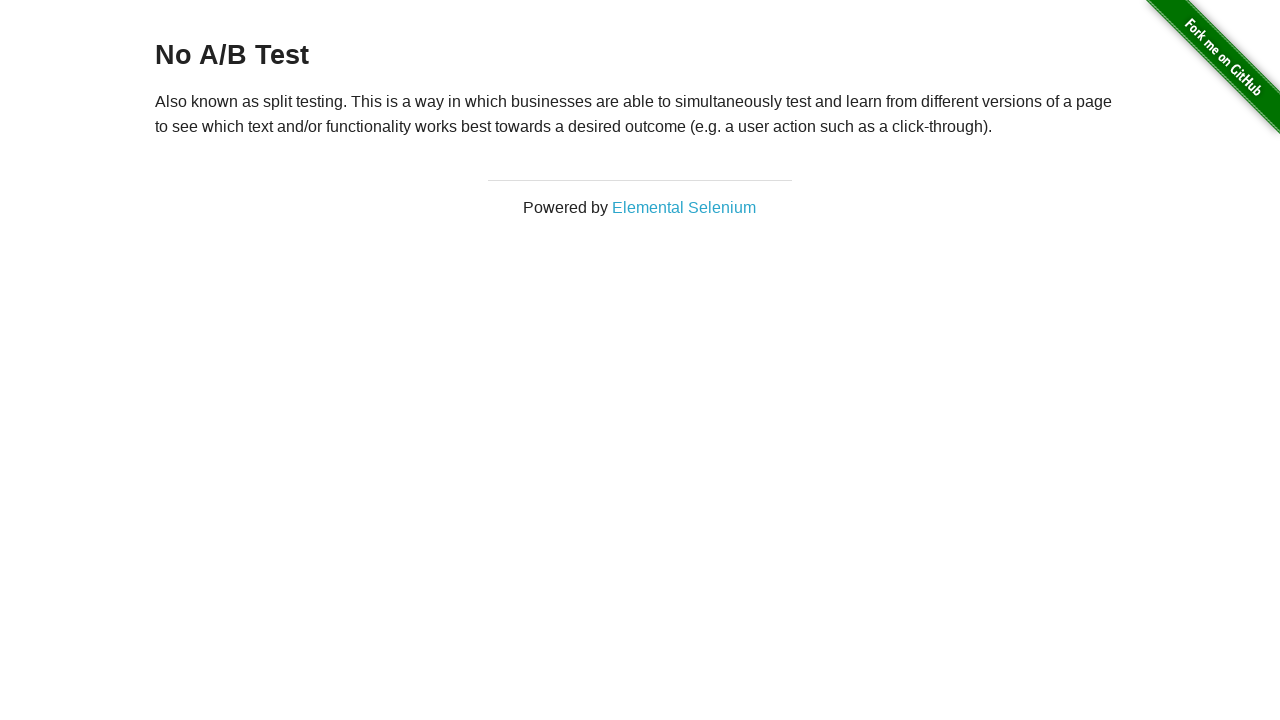